Selects option 3 from a static dropdown menu

Starting URL: https://codenboxautomationlab.com/practice/

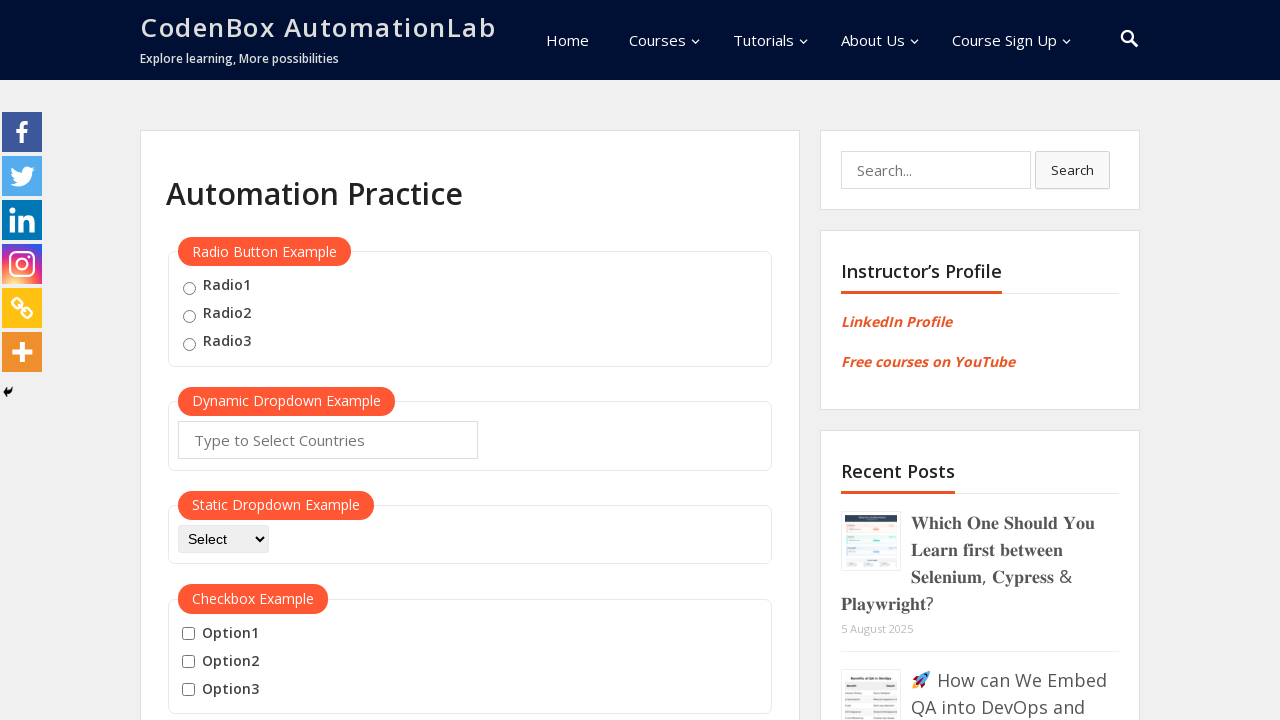

Navigated to practice page
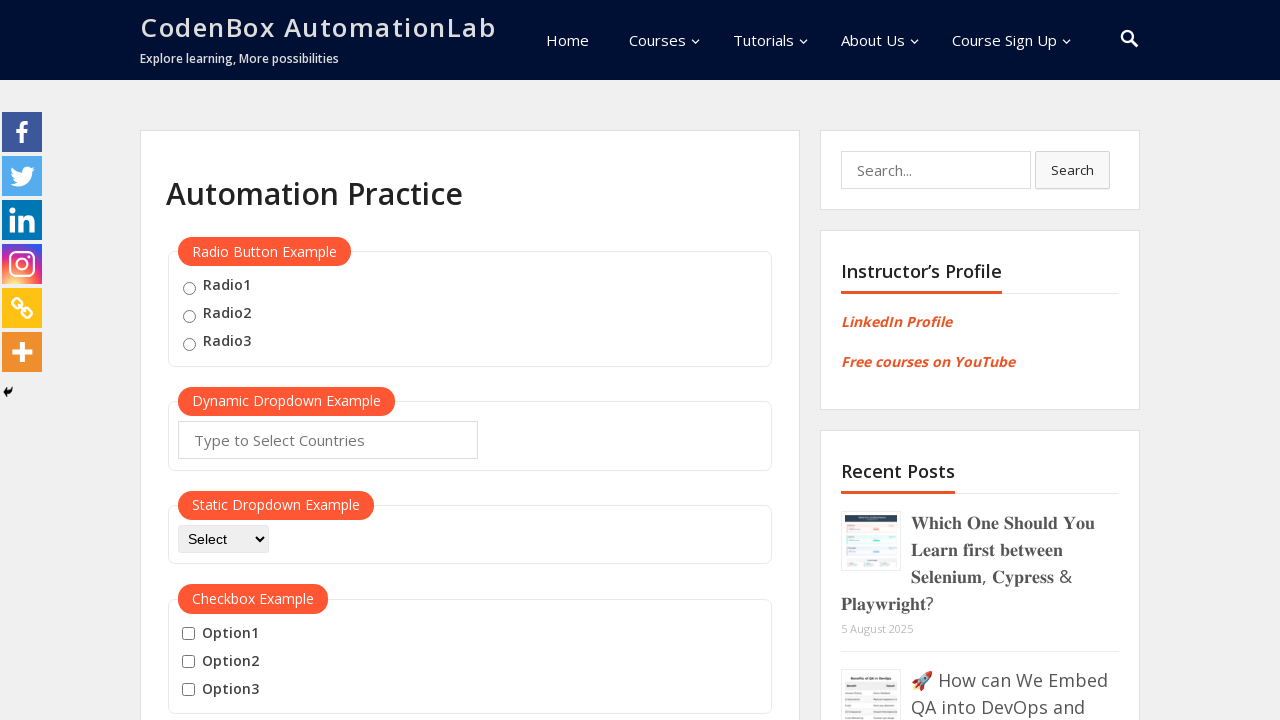

Selected option 3 from static dropdown menu on #dropdown-class-example
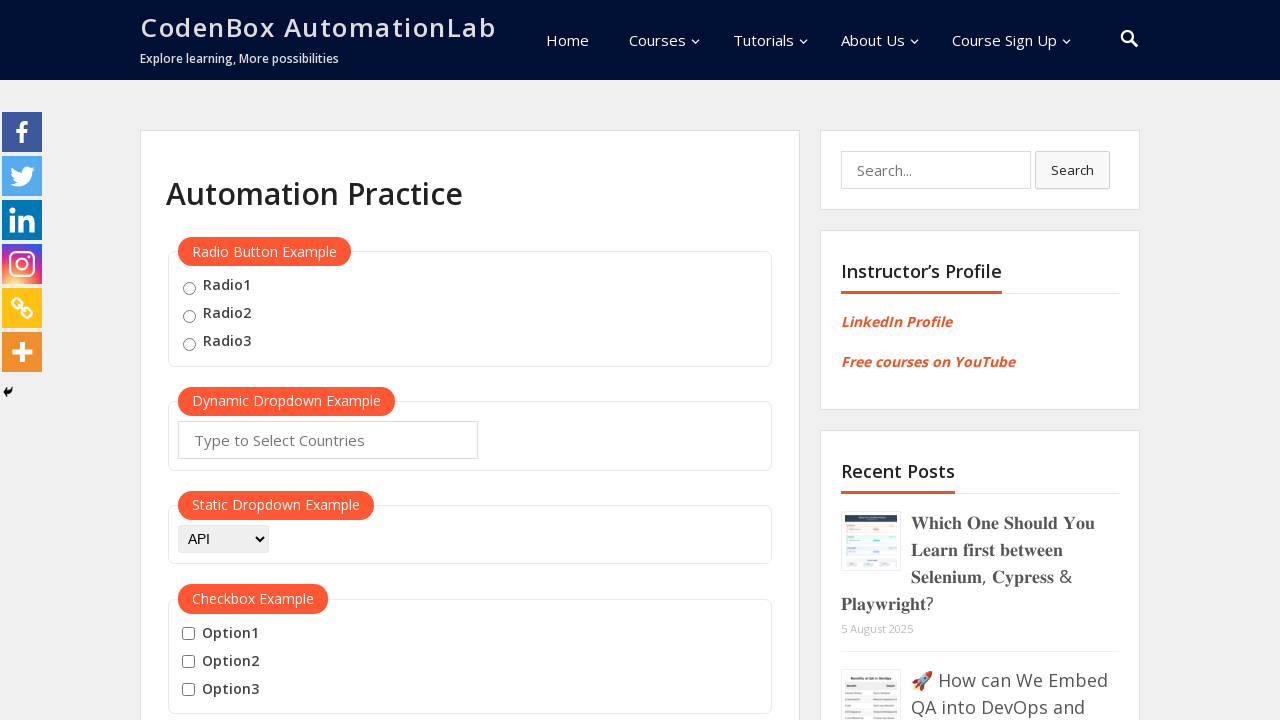

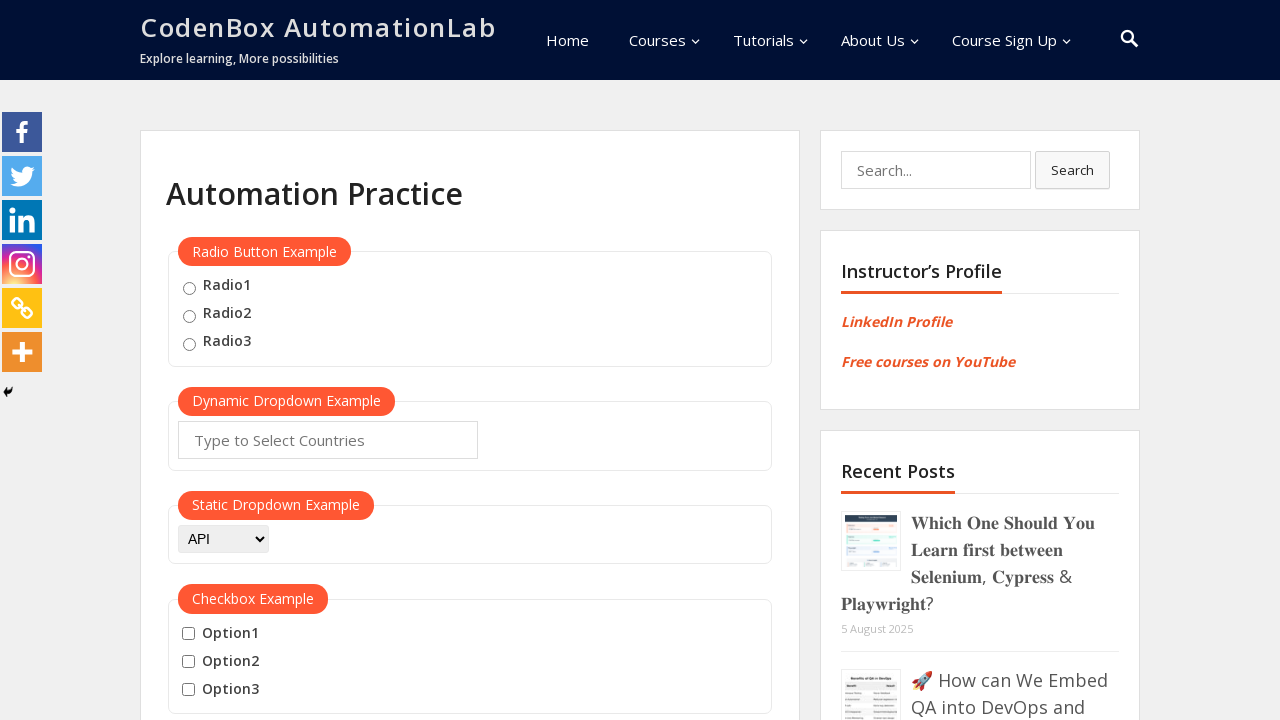